Tests form element interactions on a practice page including selecting a specific checkbox, clicking a radio button, and verifying element visibility changes when clicking a hide button.

Starting URL: https://rahulshettyacademy.com/AutomationPractice/

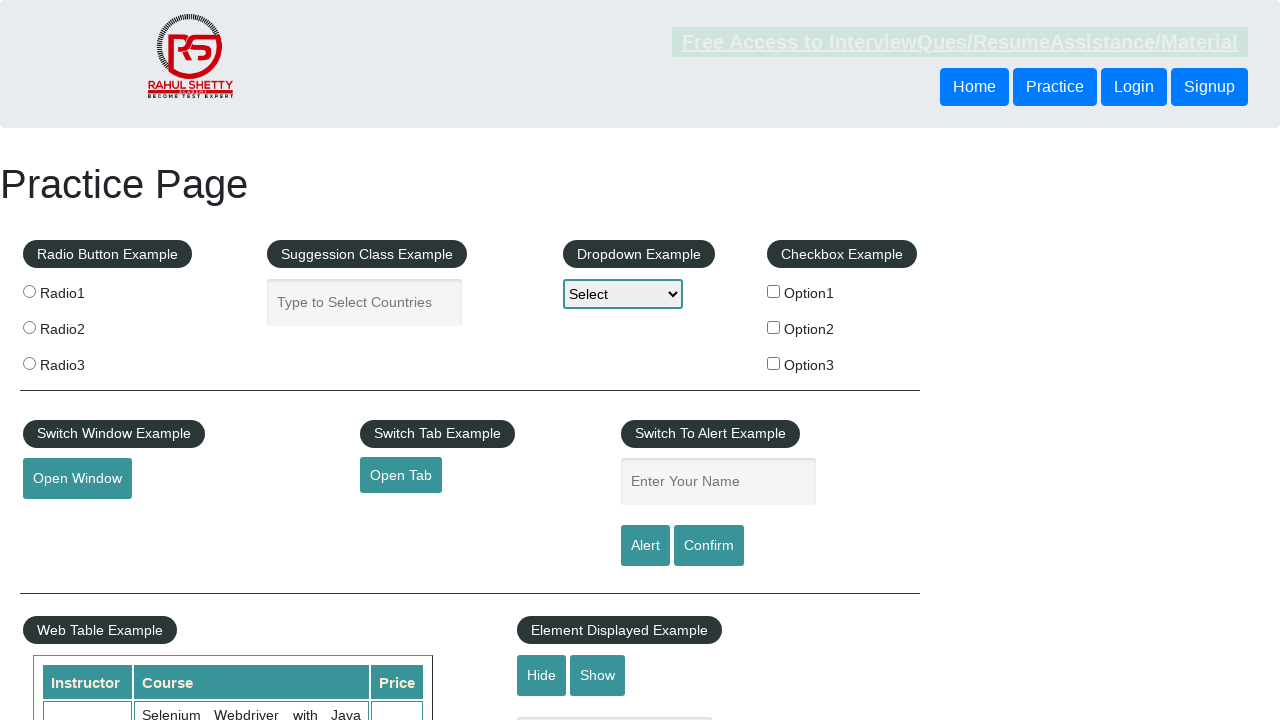

Navigated to Rahul Shetty Academy practice page
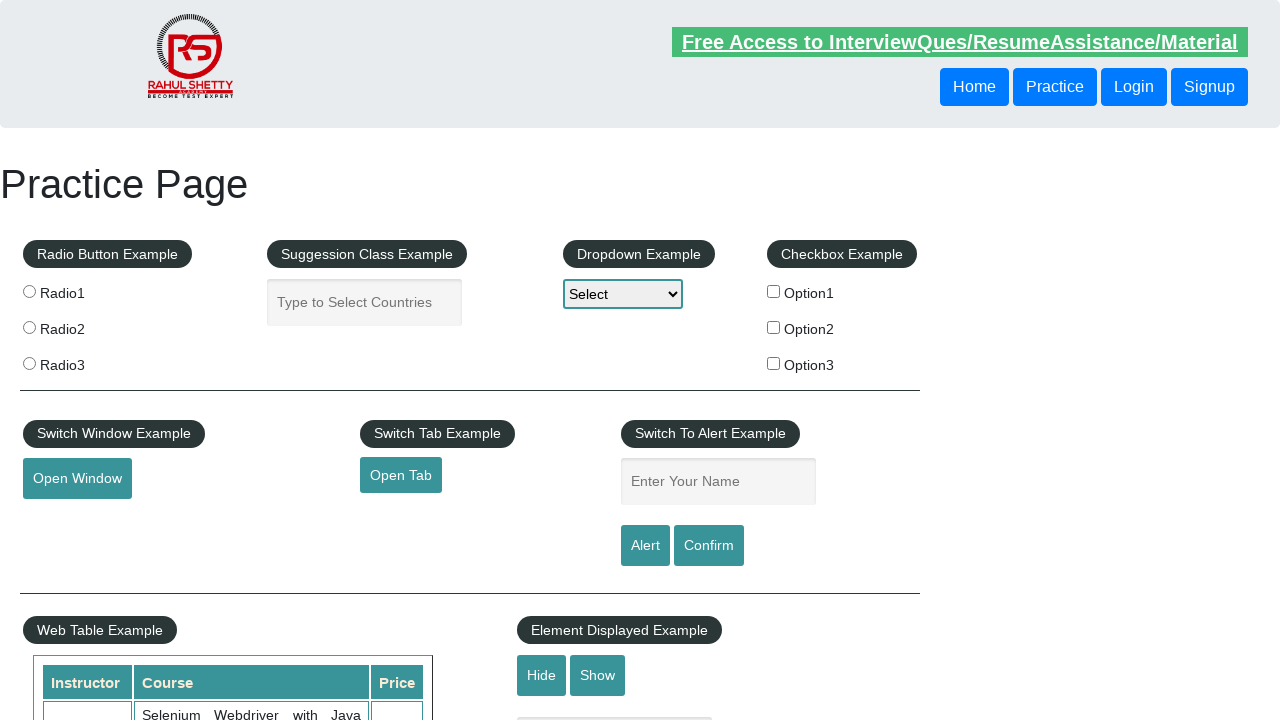

Located all checkbox elements on the page
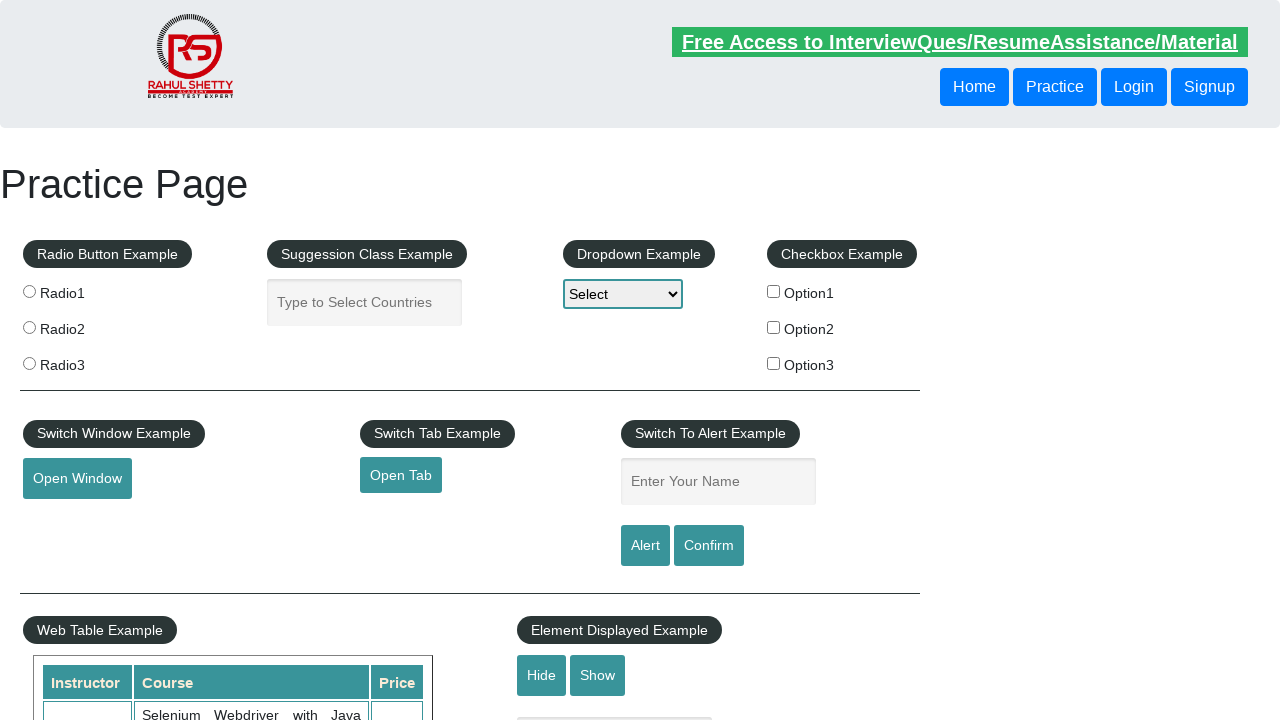

Checkbox count: 3
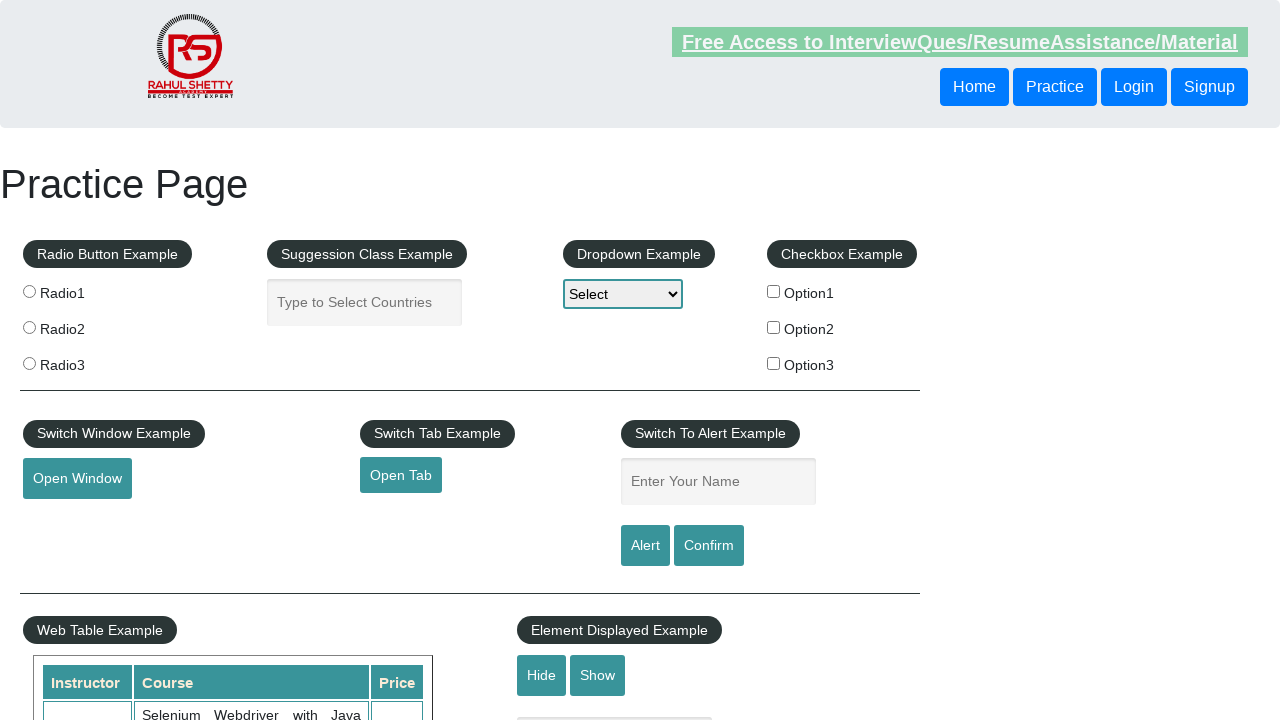

Retrieved checkbox at index 0
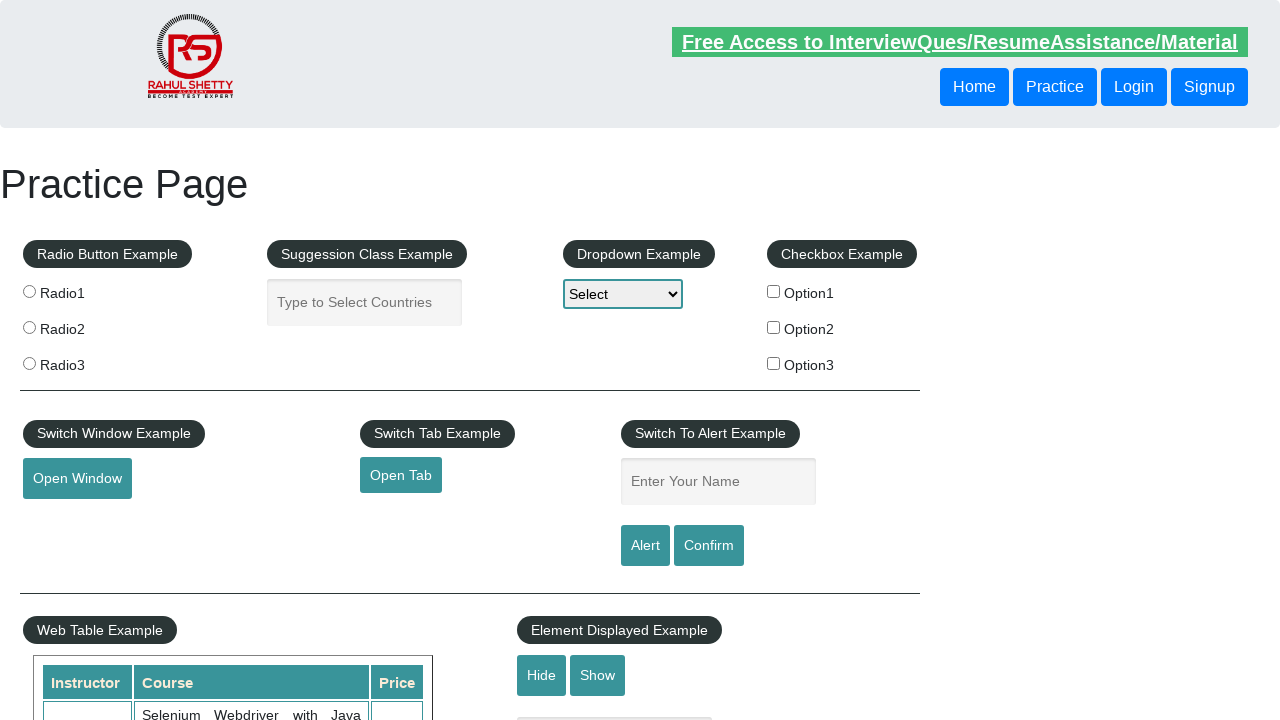

Retrieved checkbox at index 1
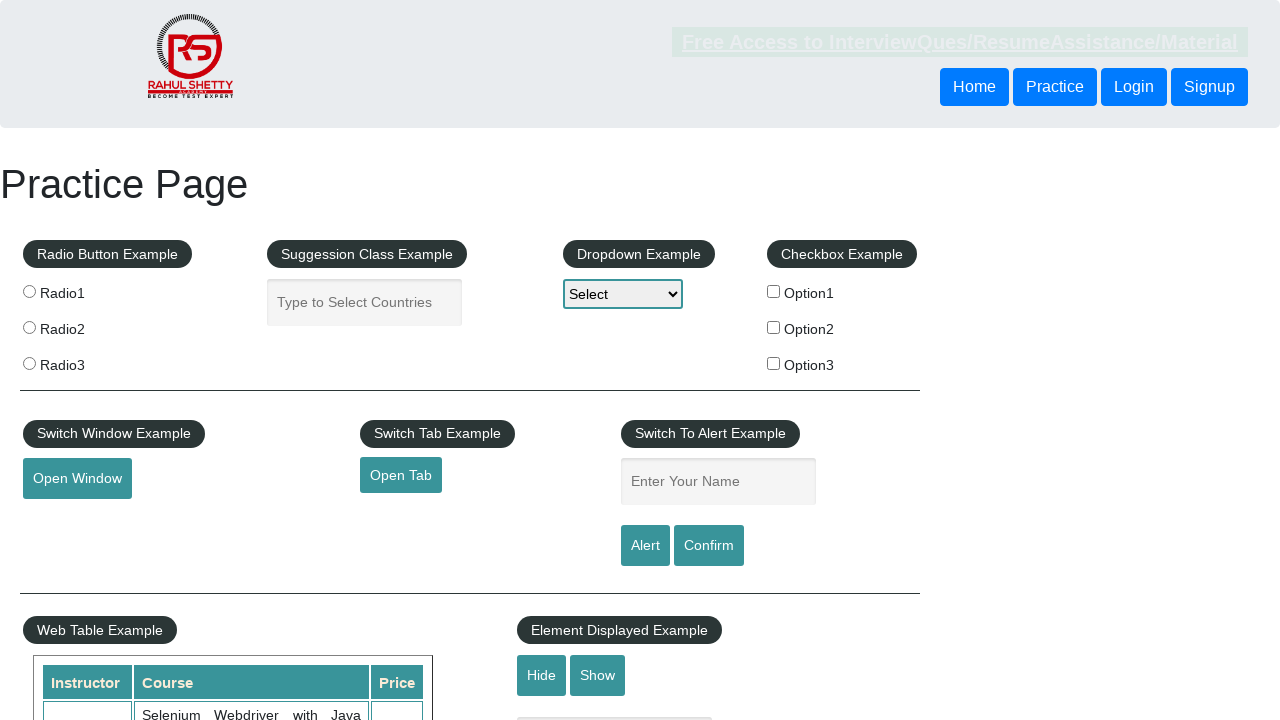

Clicked checkbox with value 'option2' at (774, 327) on xpath=//input[@type='checkbox'] >> nth=1
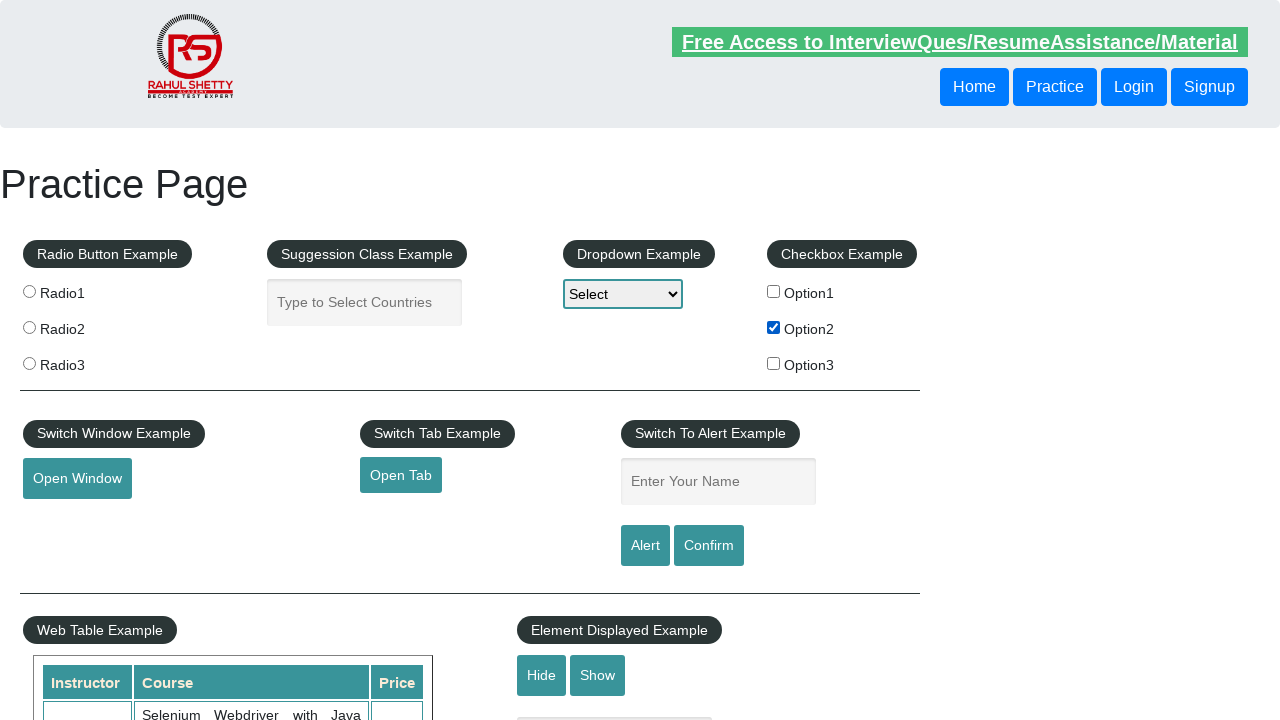

Verified checkbox with value 'option2' is checked
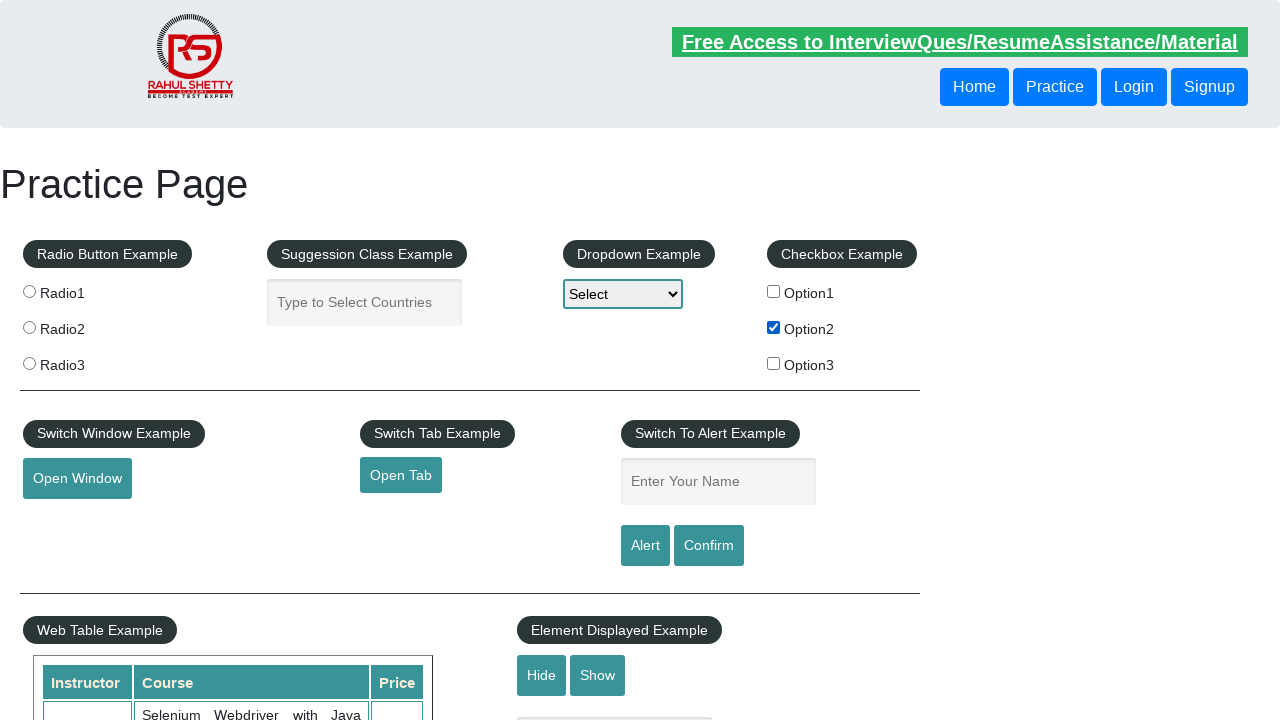

Located all radio button elements on the page
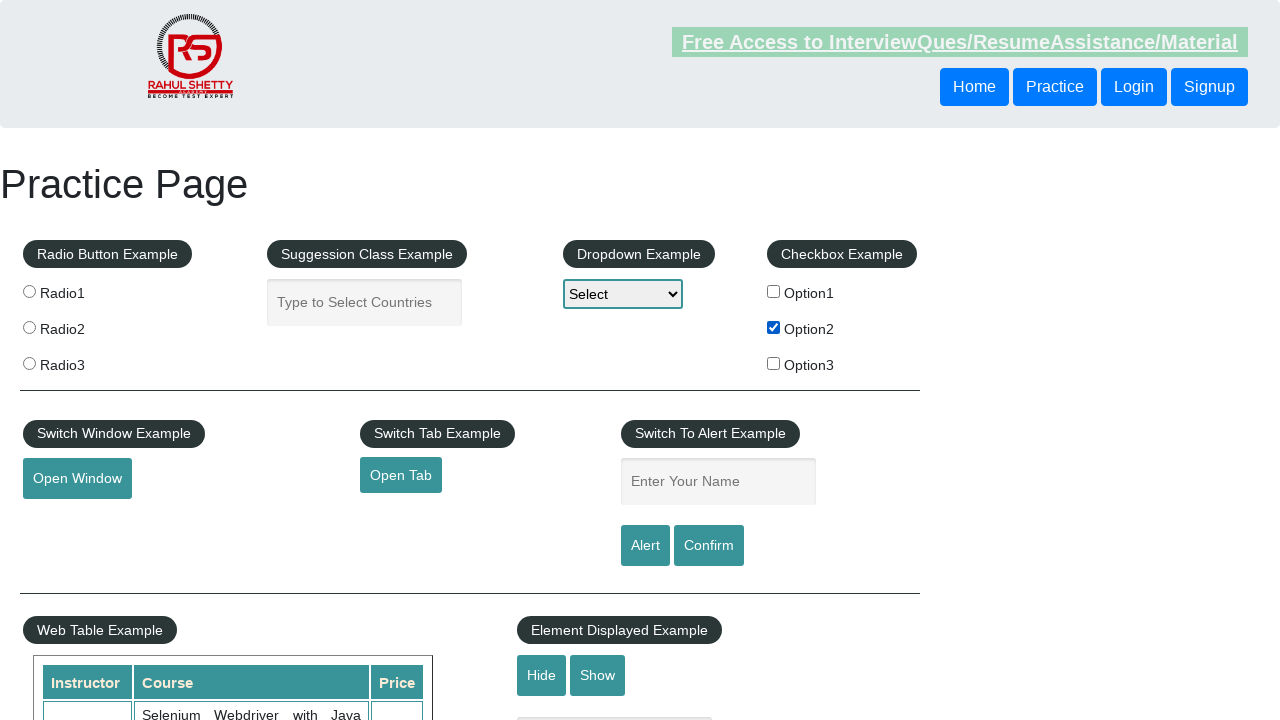

Radio button count: 3
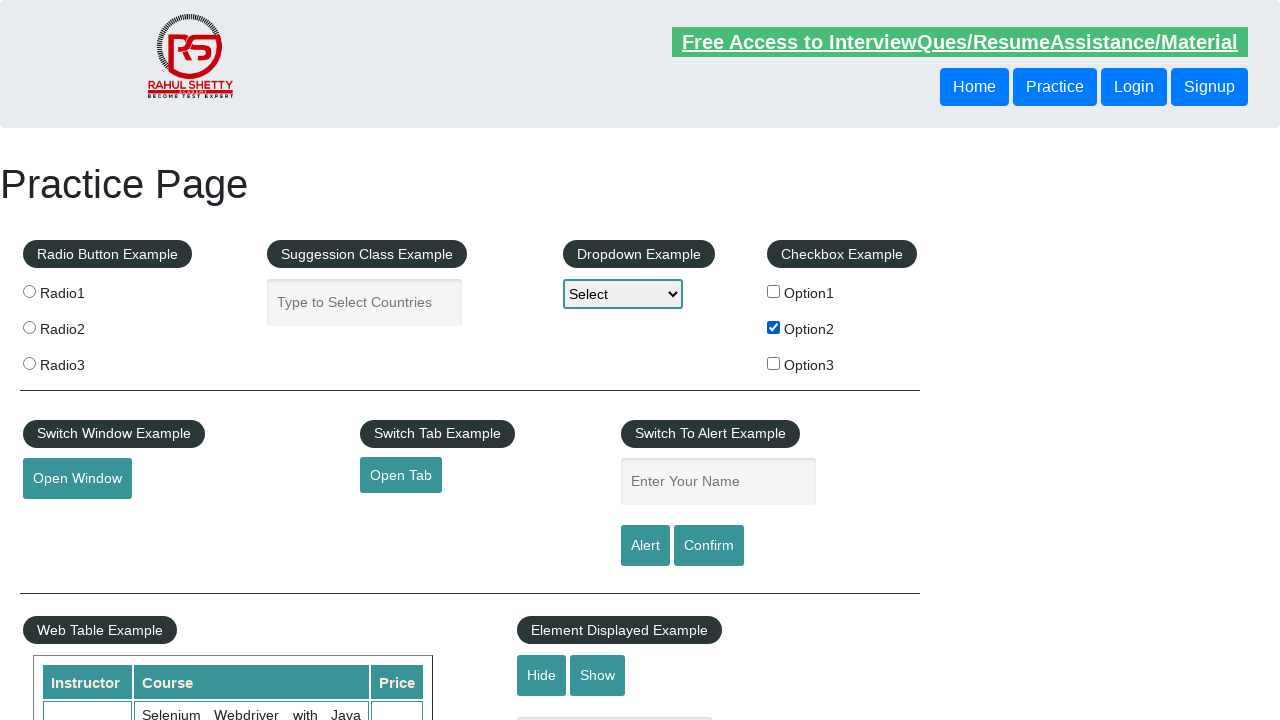

Retrieved radio button at index 0
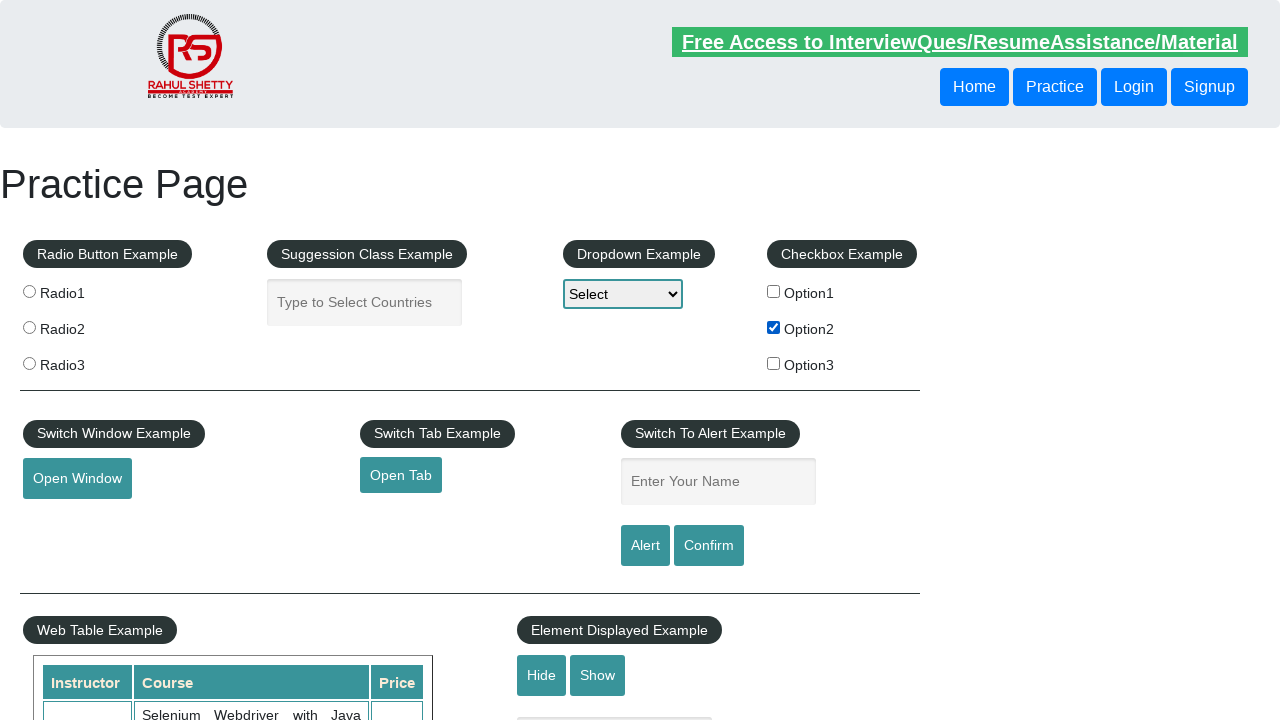

Retrieved radio button at index 1
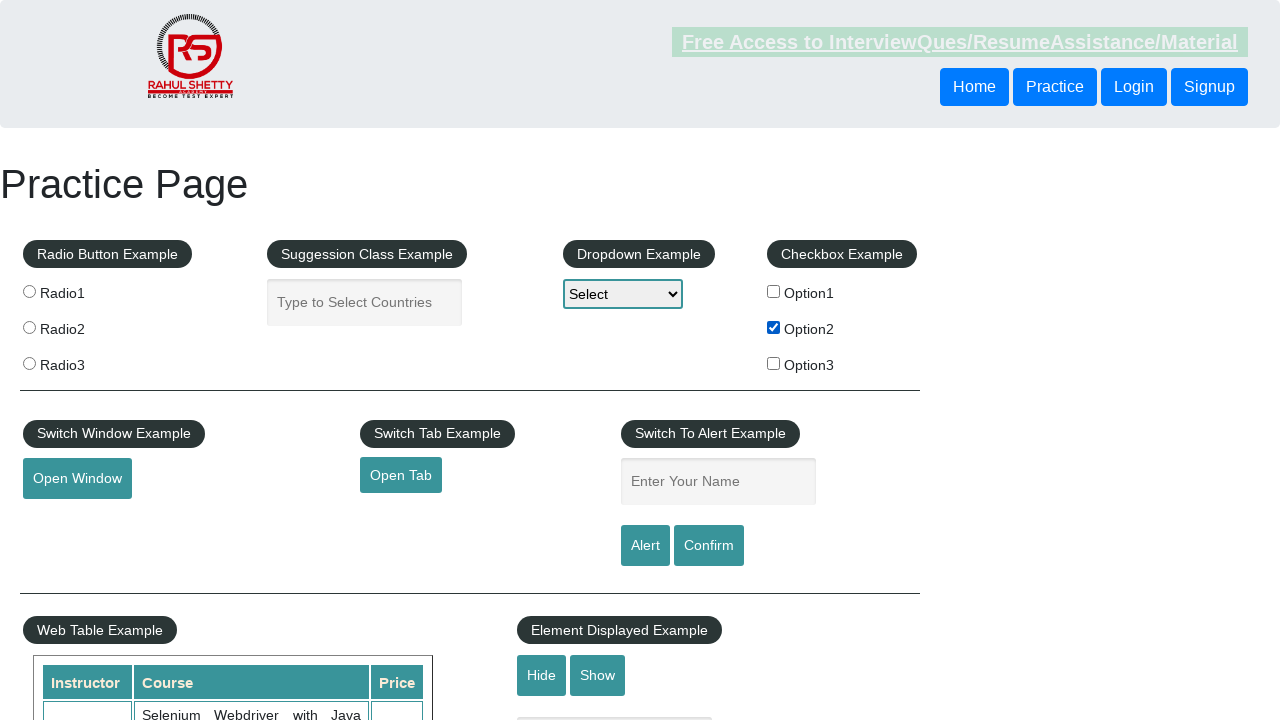

Retrieved radio button at index 2
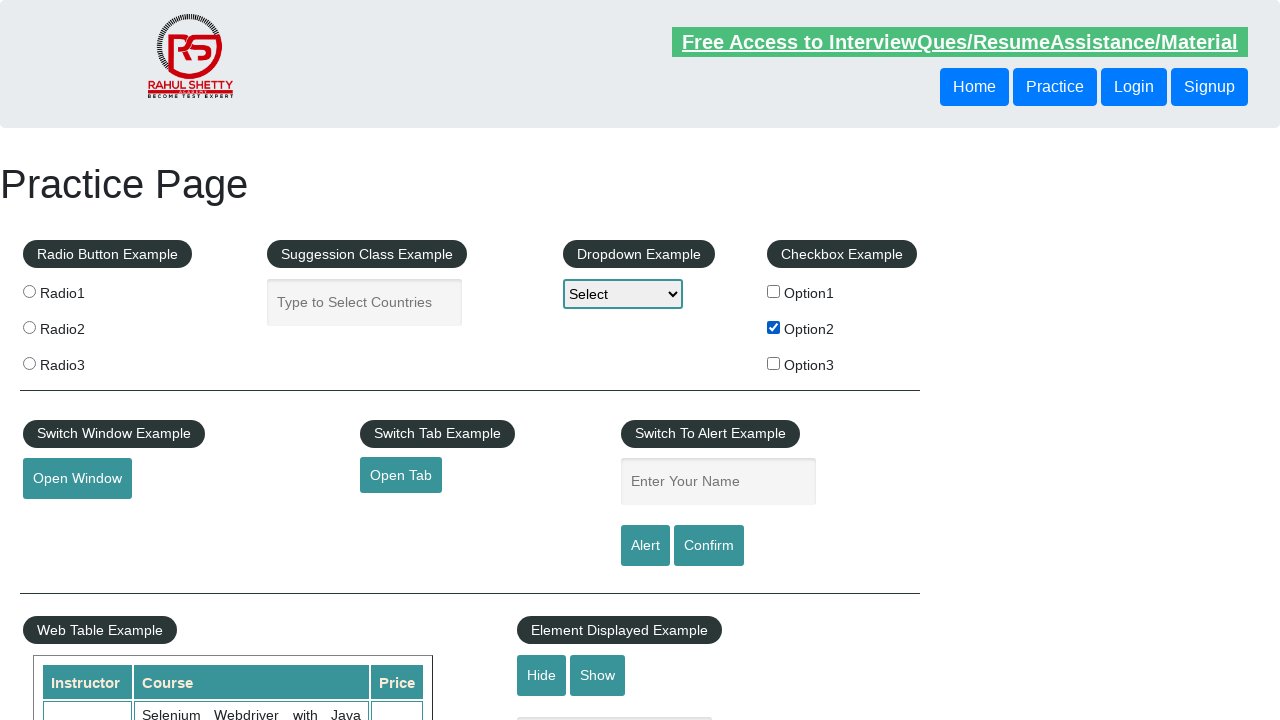

Clicked radio button with value 'radio3' at (29, 363) on xpath=//input[@type='radio'] >> nth=2
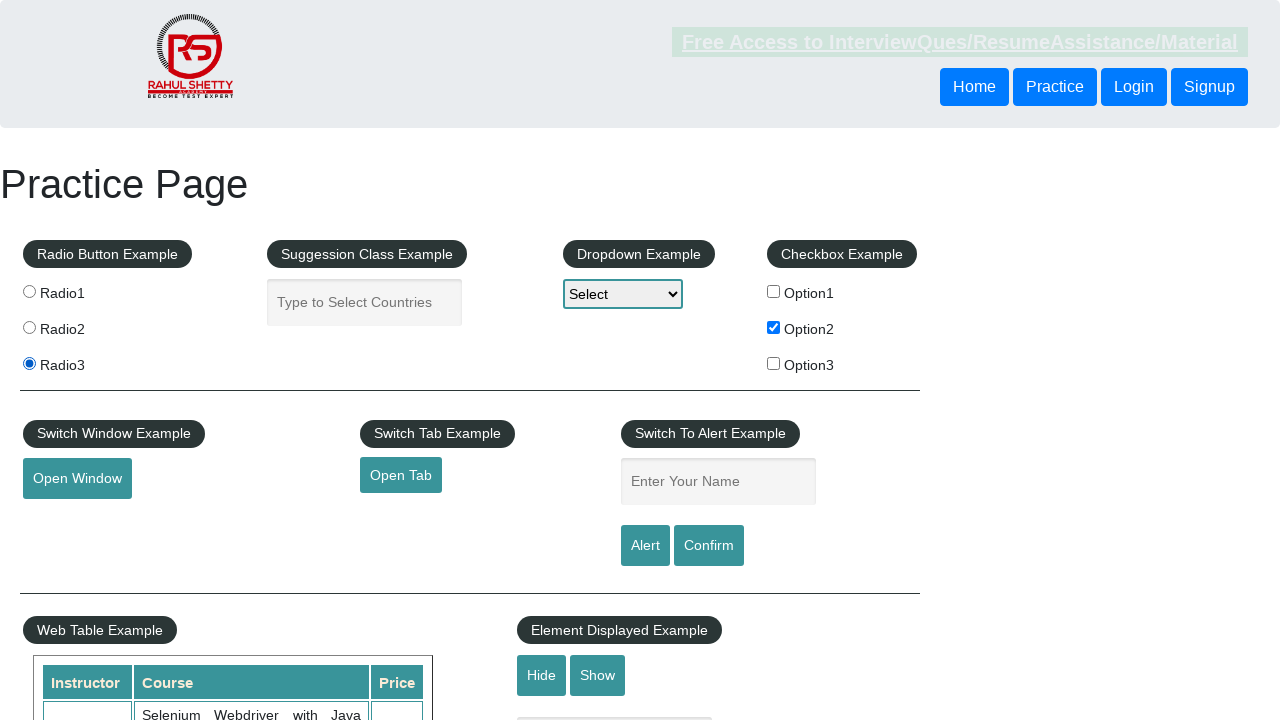

Located text box element with id 'displayed-text'
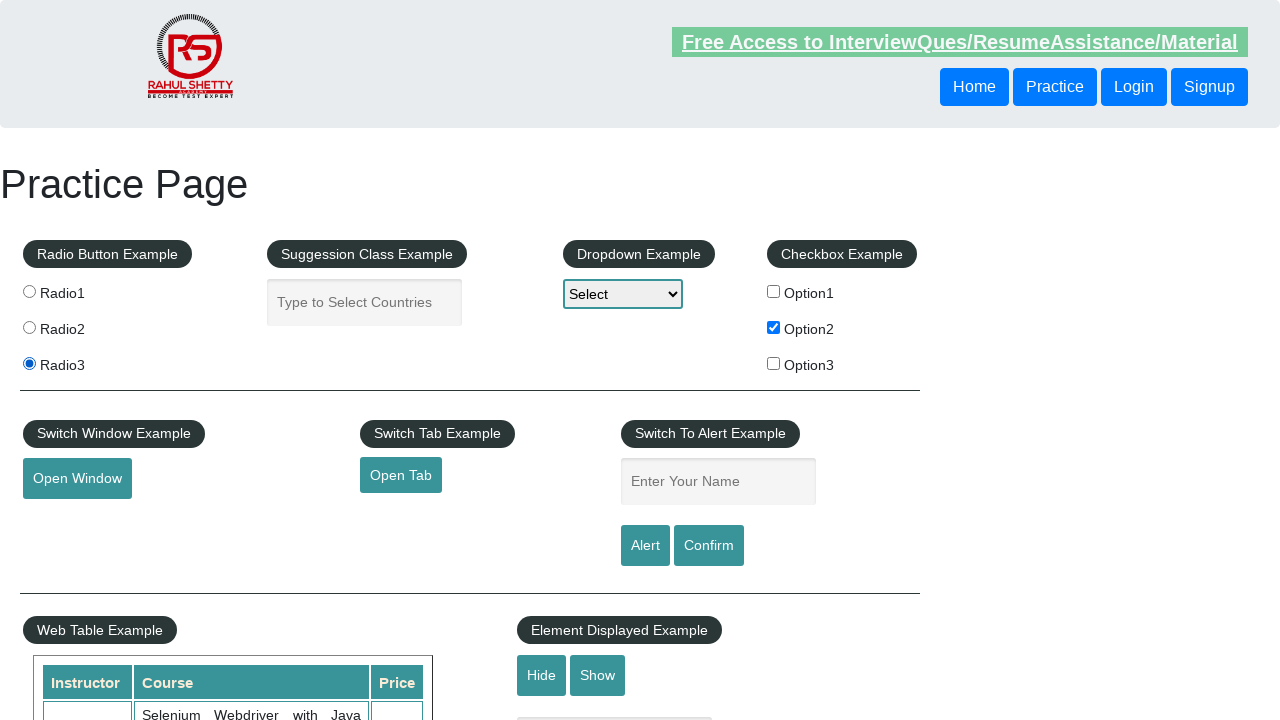

Text box visible: True
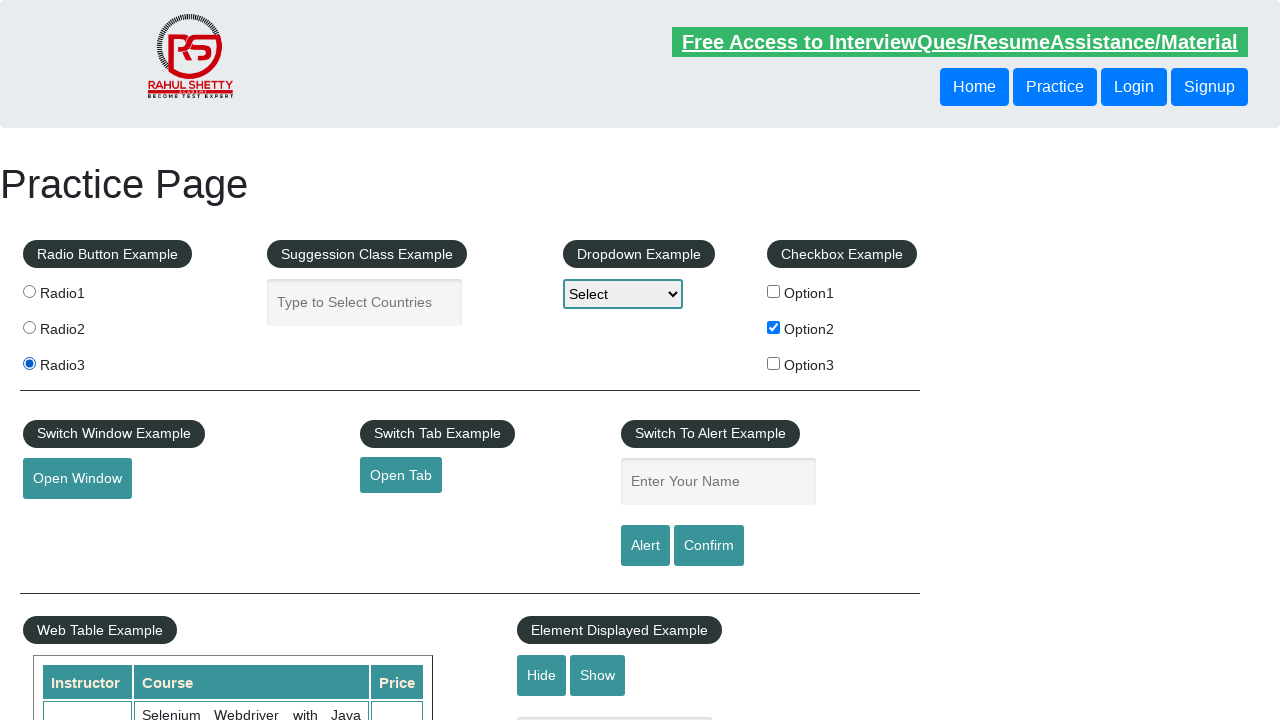

Clicked hide button to hide the text box at (542, 675) on #hide-textbox
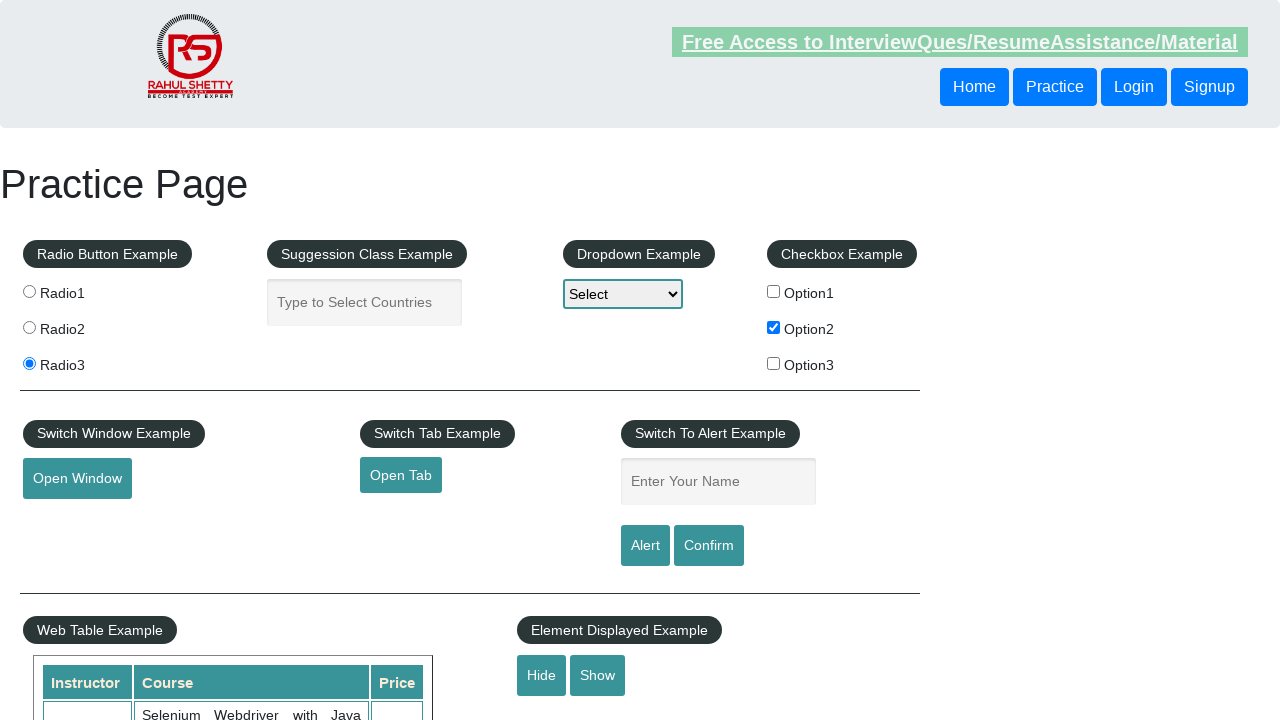

Verified text box is now hidden after clicking hide button
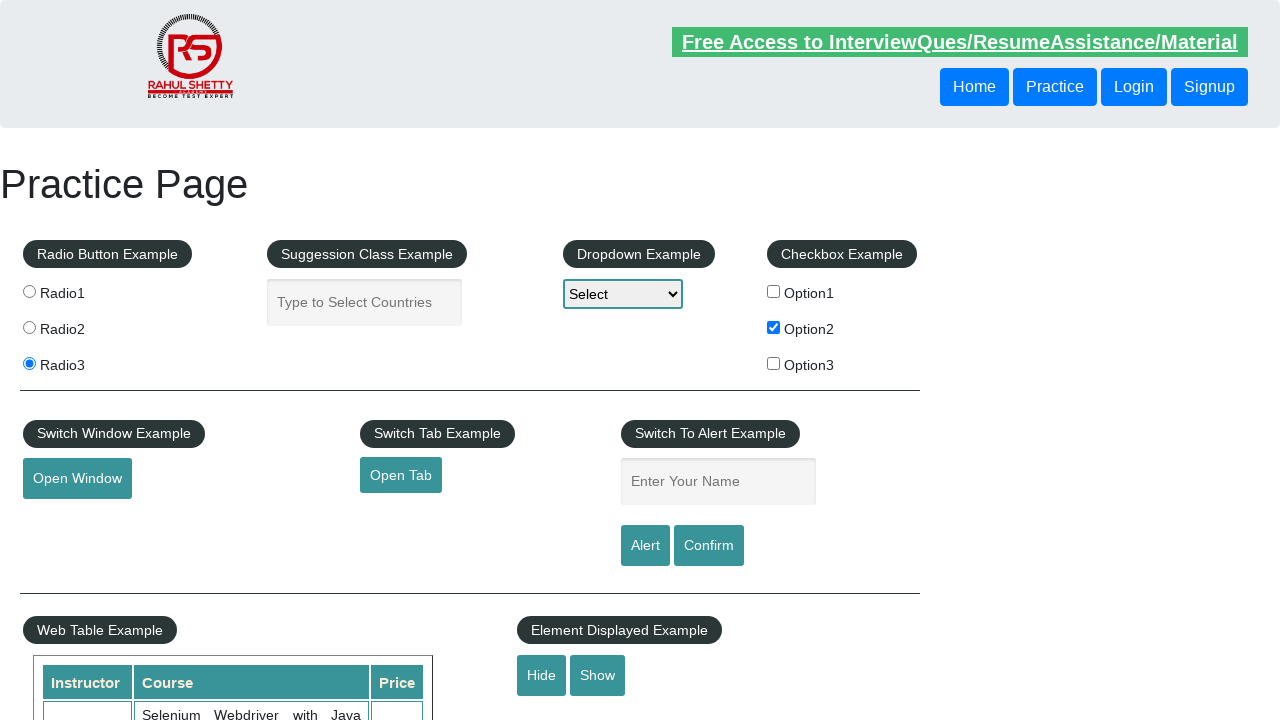

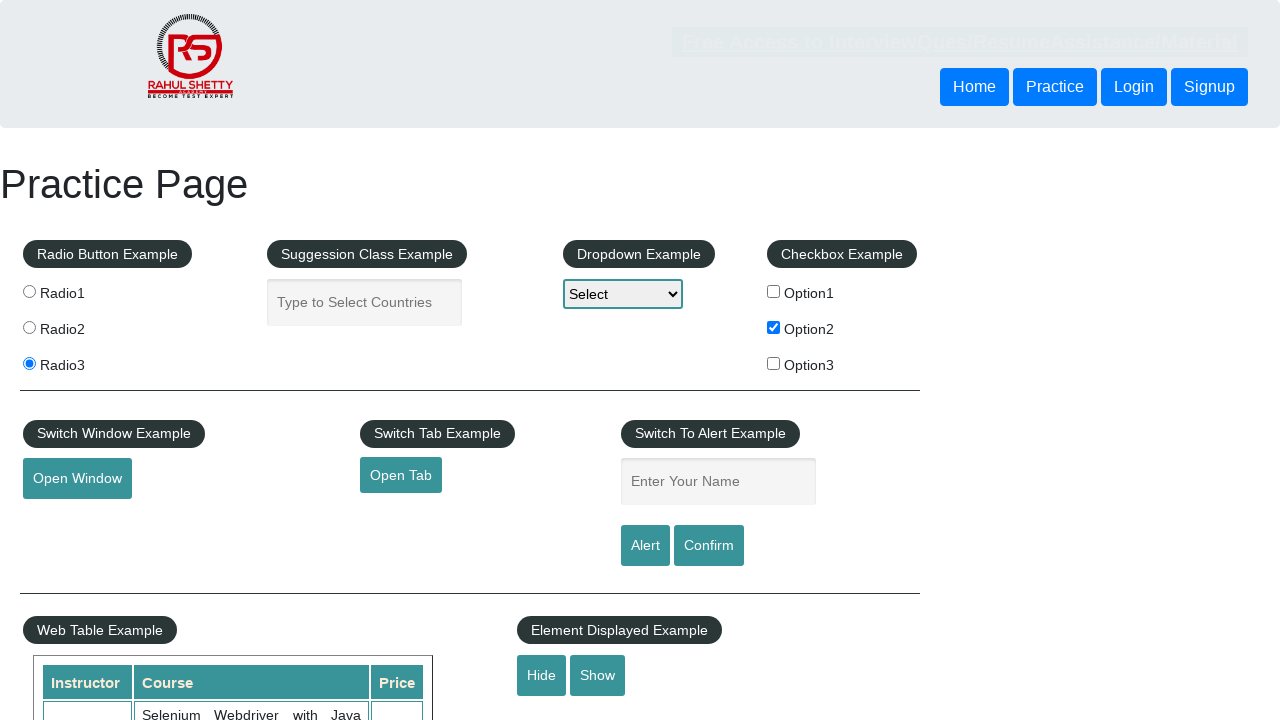